Tests search functionality on an online bookshop by entering a search query "for", clicking the search button, and verifying that search results are displayed

Starting URL: https://danube-web.shop/

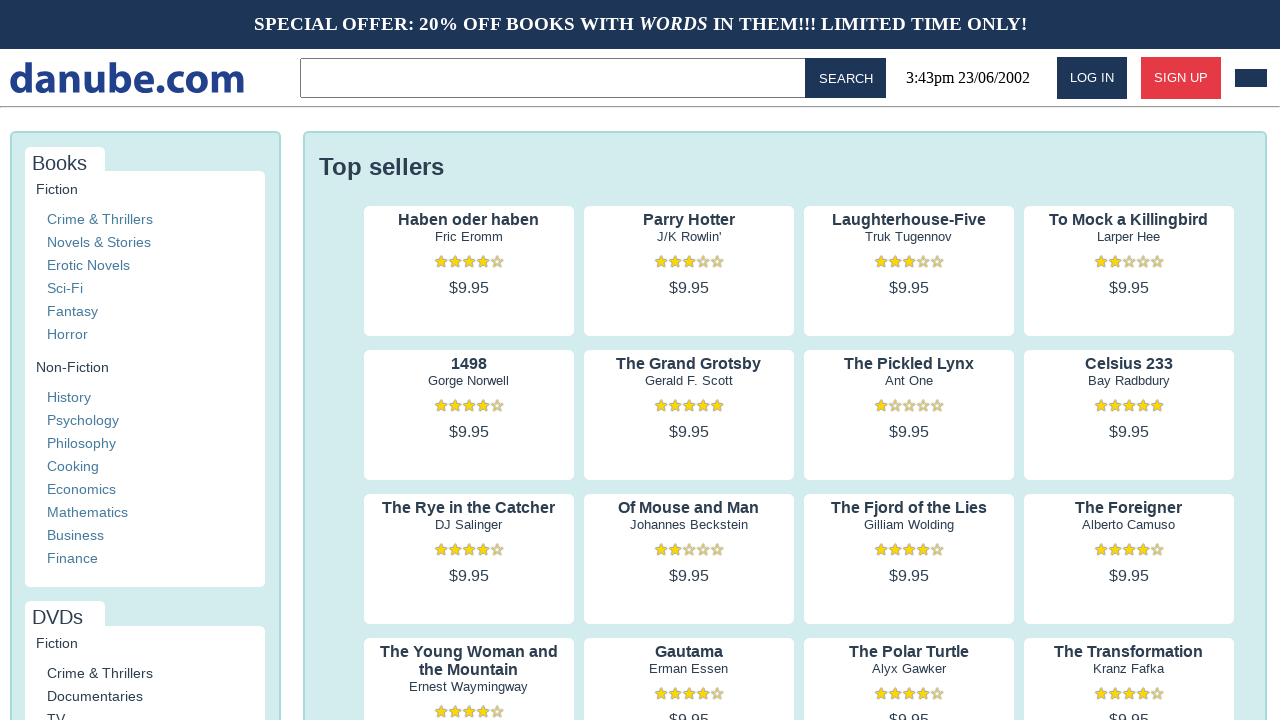

Clicked on the search textbox at (556, 78) on internal:role=textbox
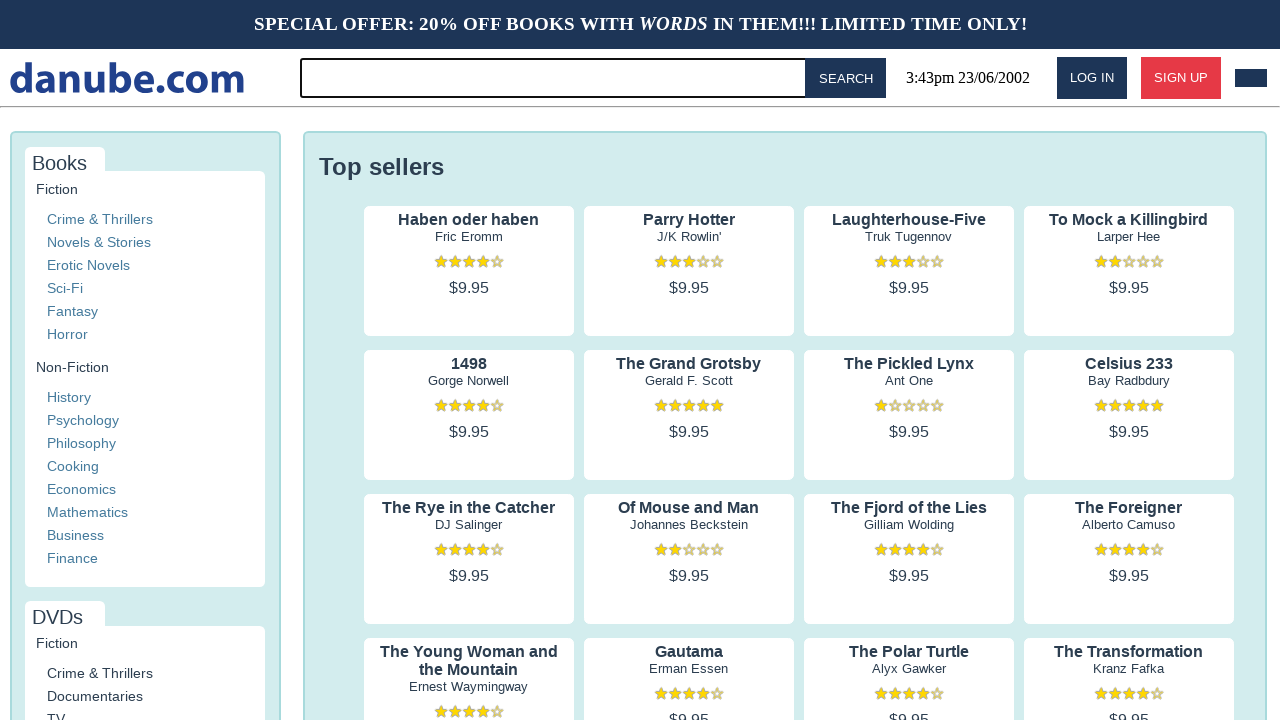

Filled search box with query 'for' on internal:role=textbox
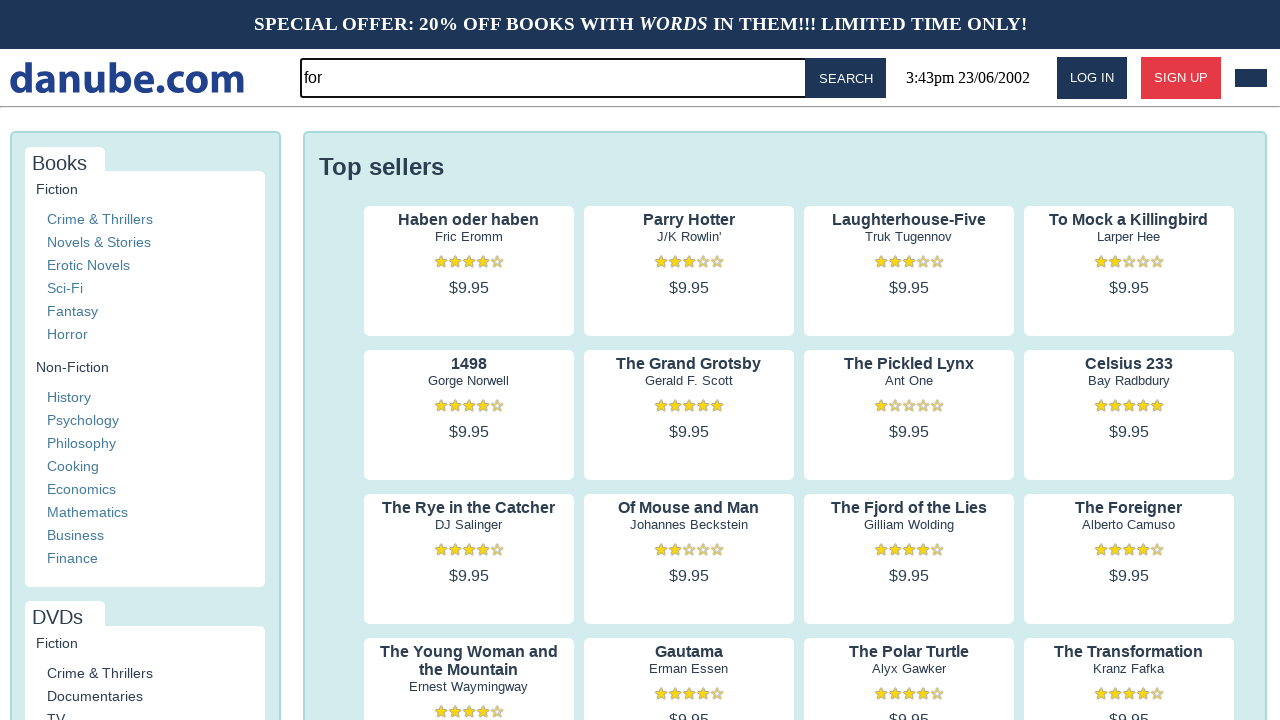

Clicked the Search button at (846, 78) on internal:role=button[name="Search"i]
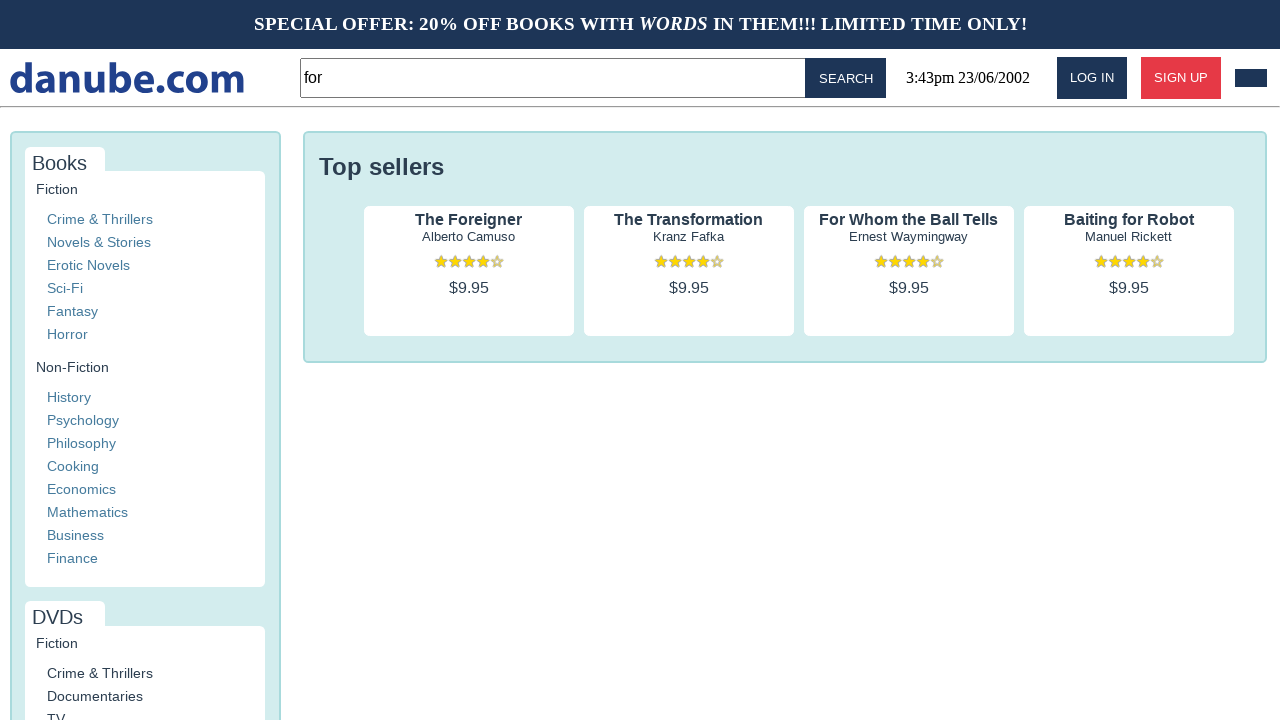

Search results loaded and displayed
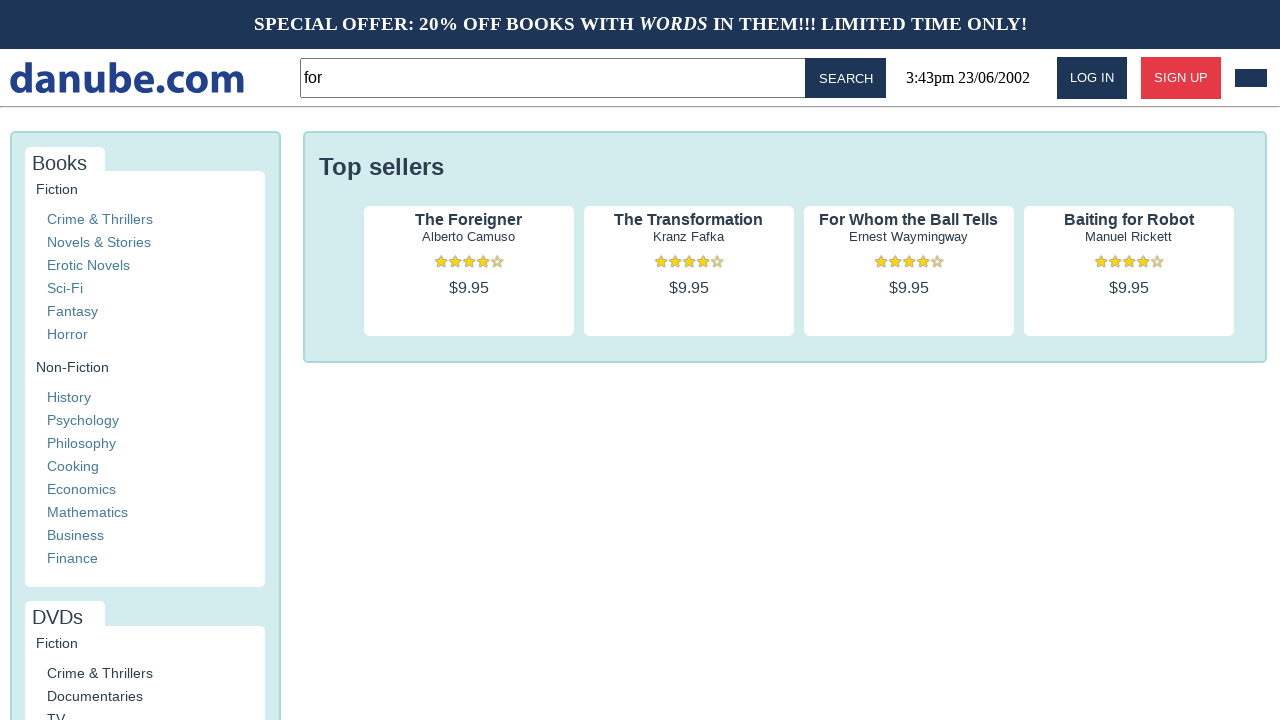

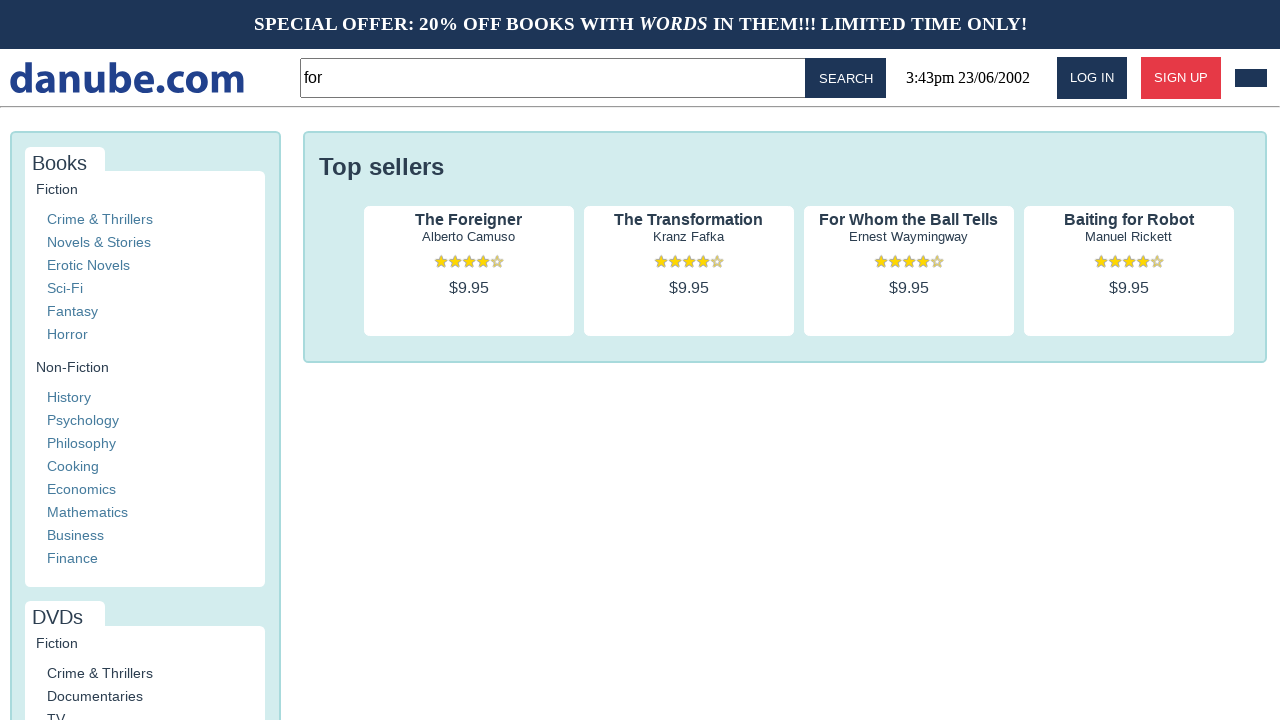